Tests jQuery UI autocomplete functionality by typing a letter in the input field and verifying that autocomplete suggestions appear

Starting URL: https://jqueryui.com/autocomplete/

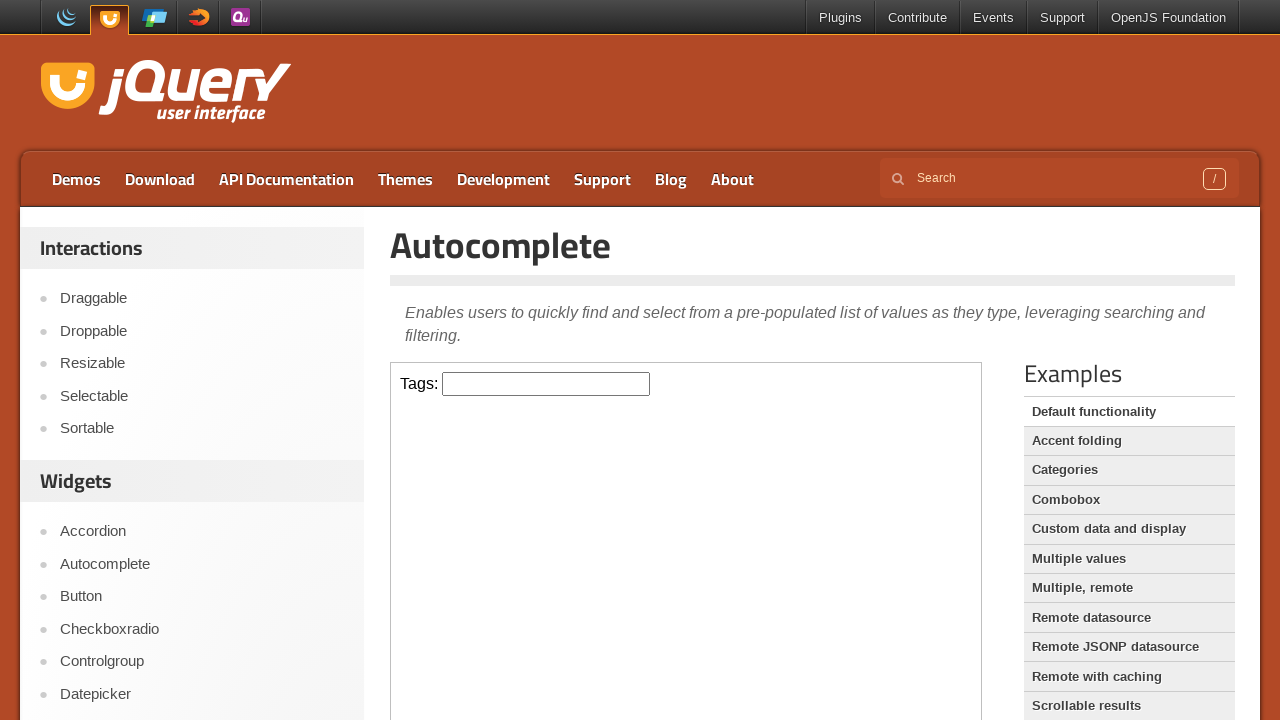

Located the iframe containing the autocomplete demo
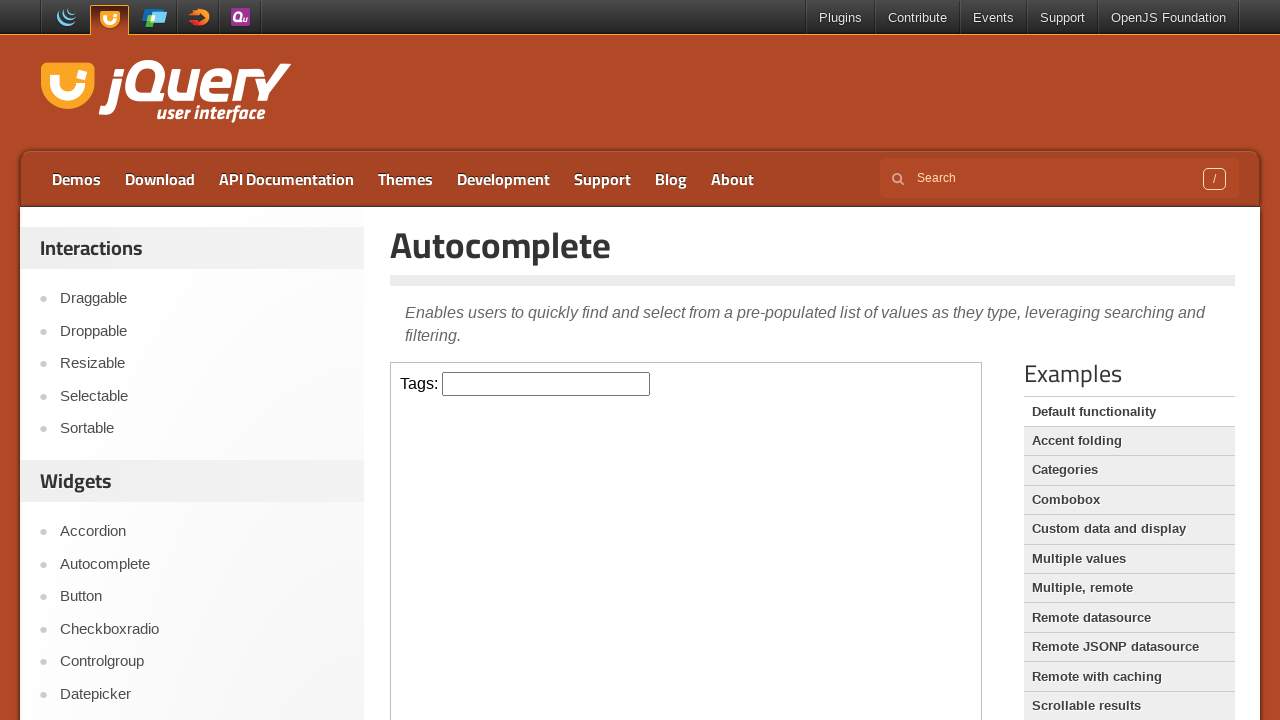

Typed 'h' in the autocomplete input field on iframe >> nth=0 >> internal:control=enter-frame >> #tags
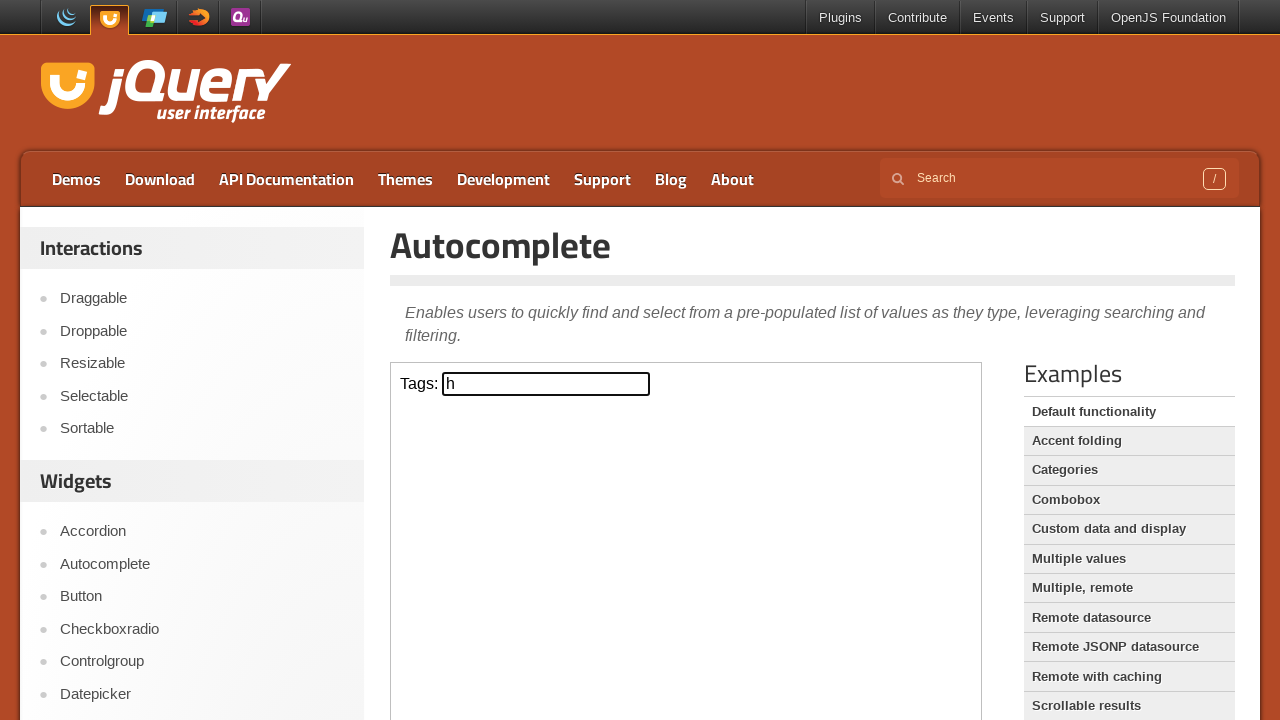

Autocomplete suggestions appeared and became visible
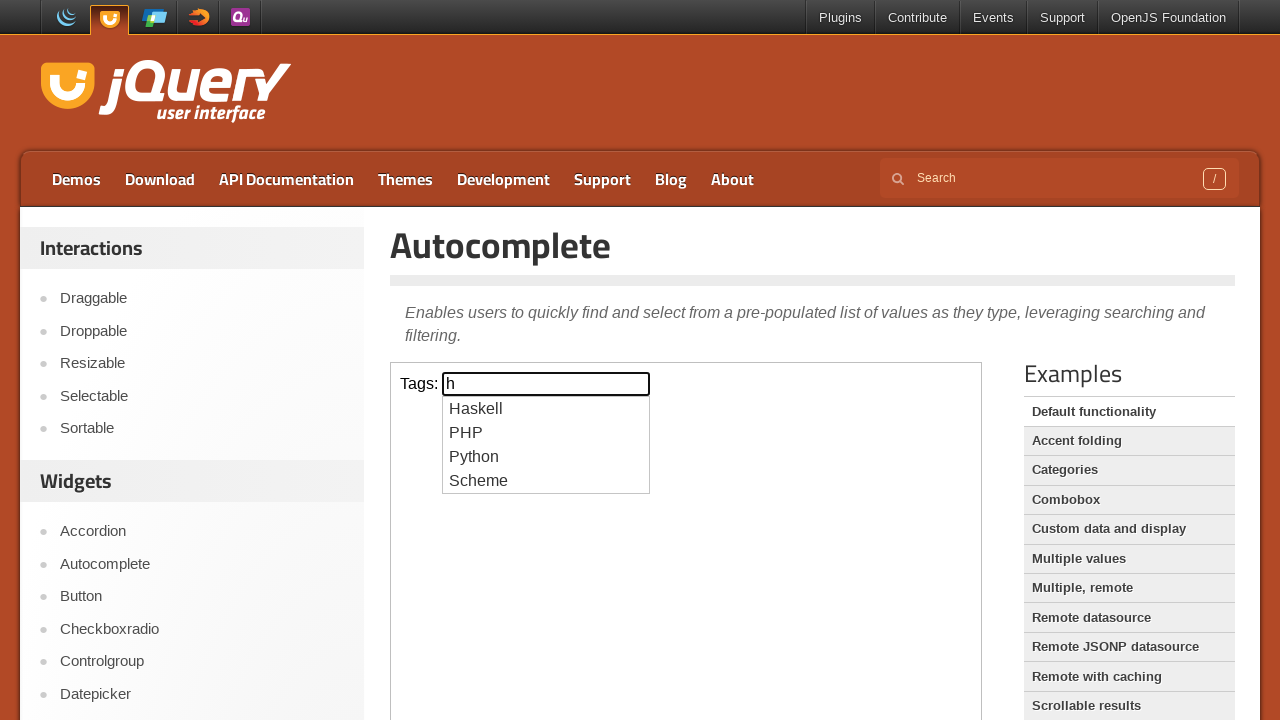

Retrieved all autocomplete suggestion items from the dropdown
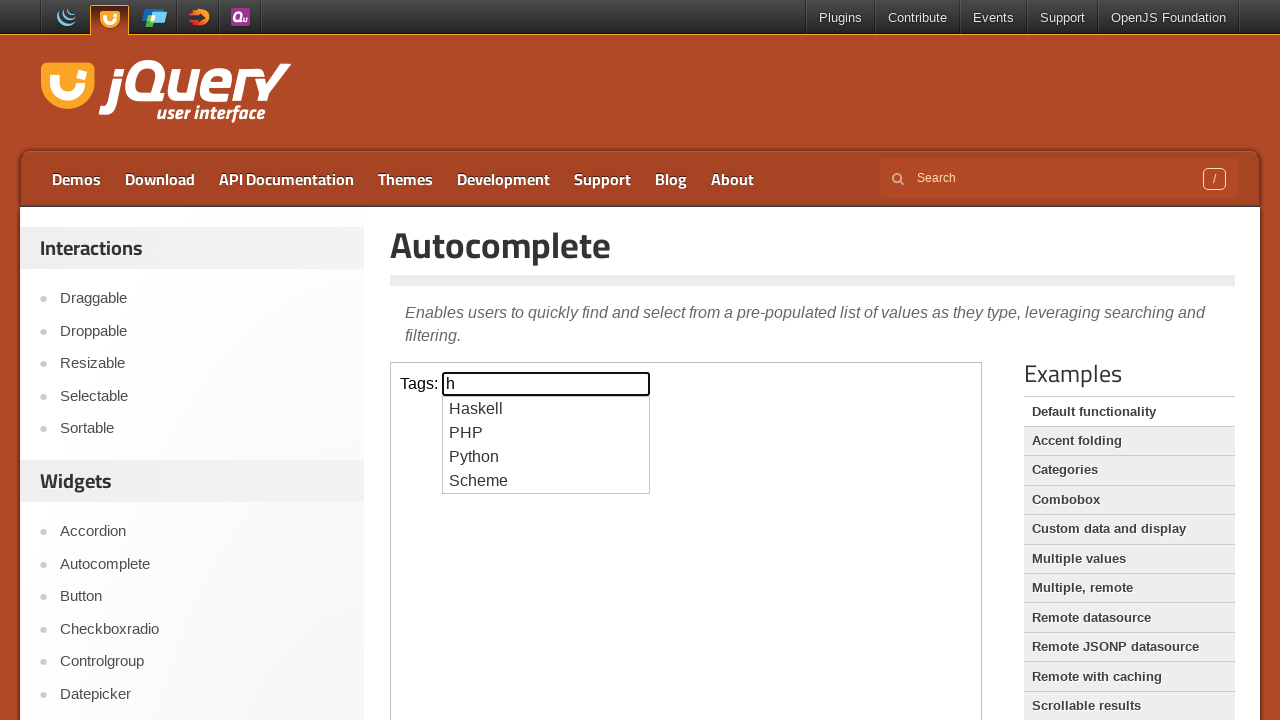

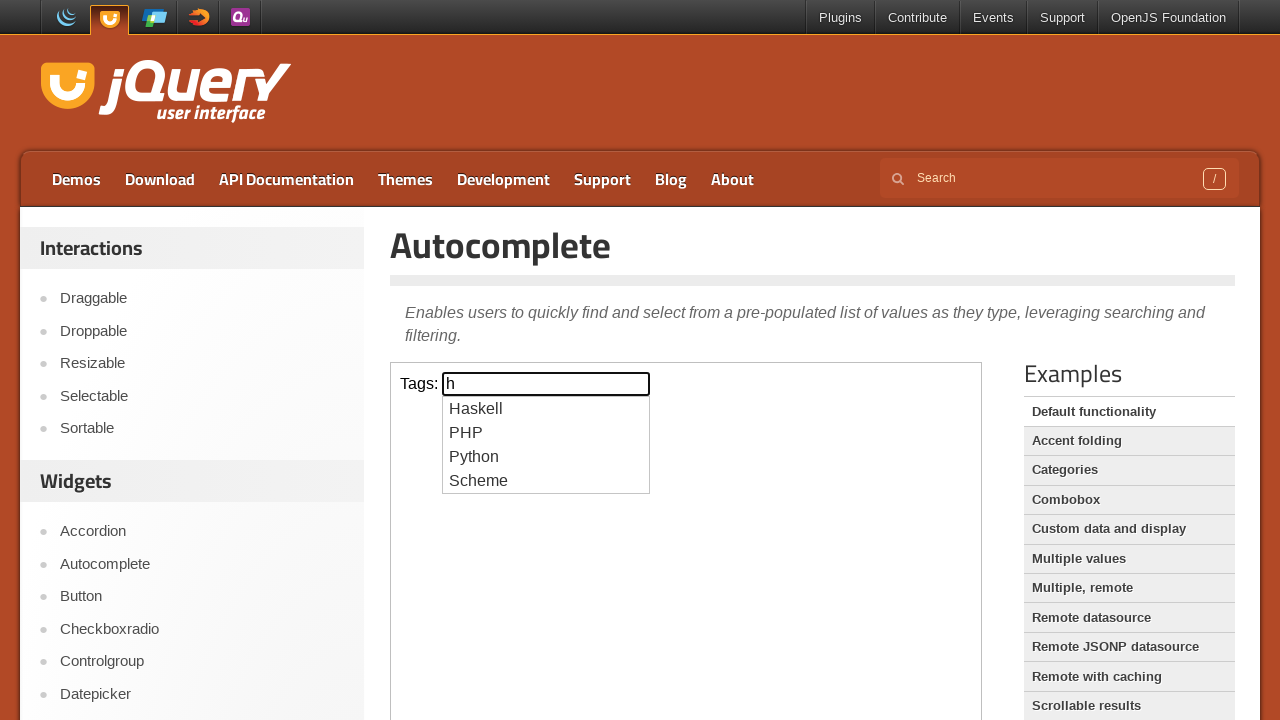